Tests page scrolling functionality by scrolling down the main page, maximizing the window, and then scrolling within a fixed-header table element to view all table content.

Starting URL: https://rahulshettyacademy.com/AutomationPractice/

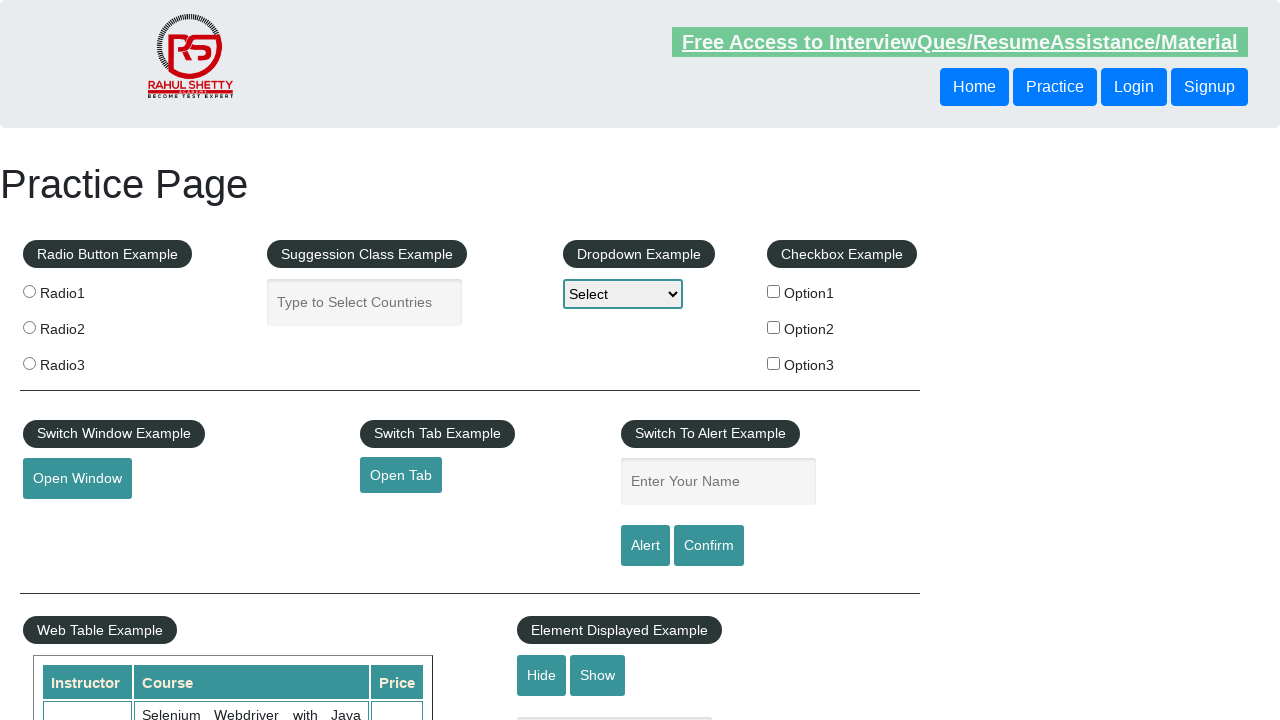

Scrolled down the main page by 500 pixels
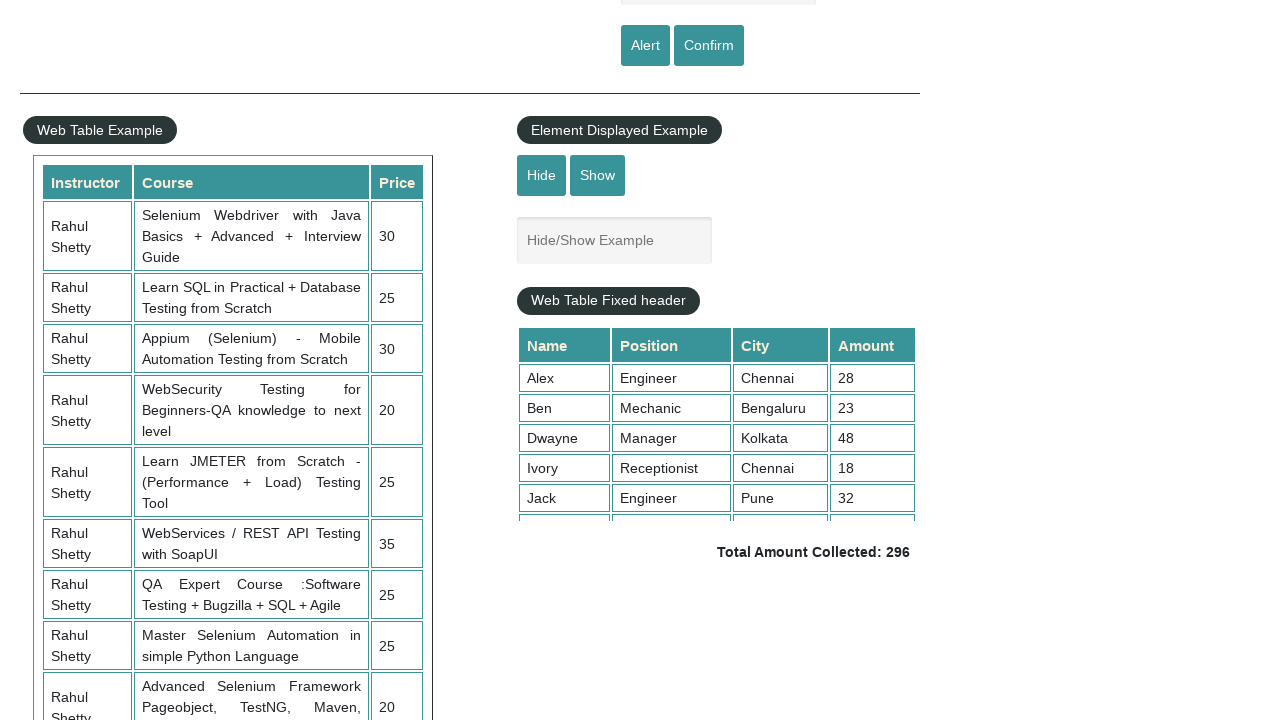

Maximized viewport to 1920x1080
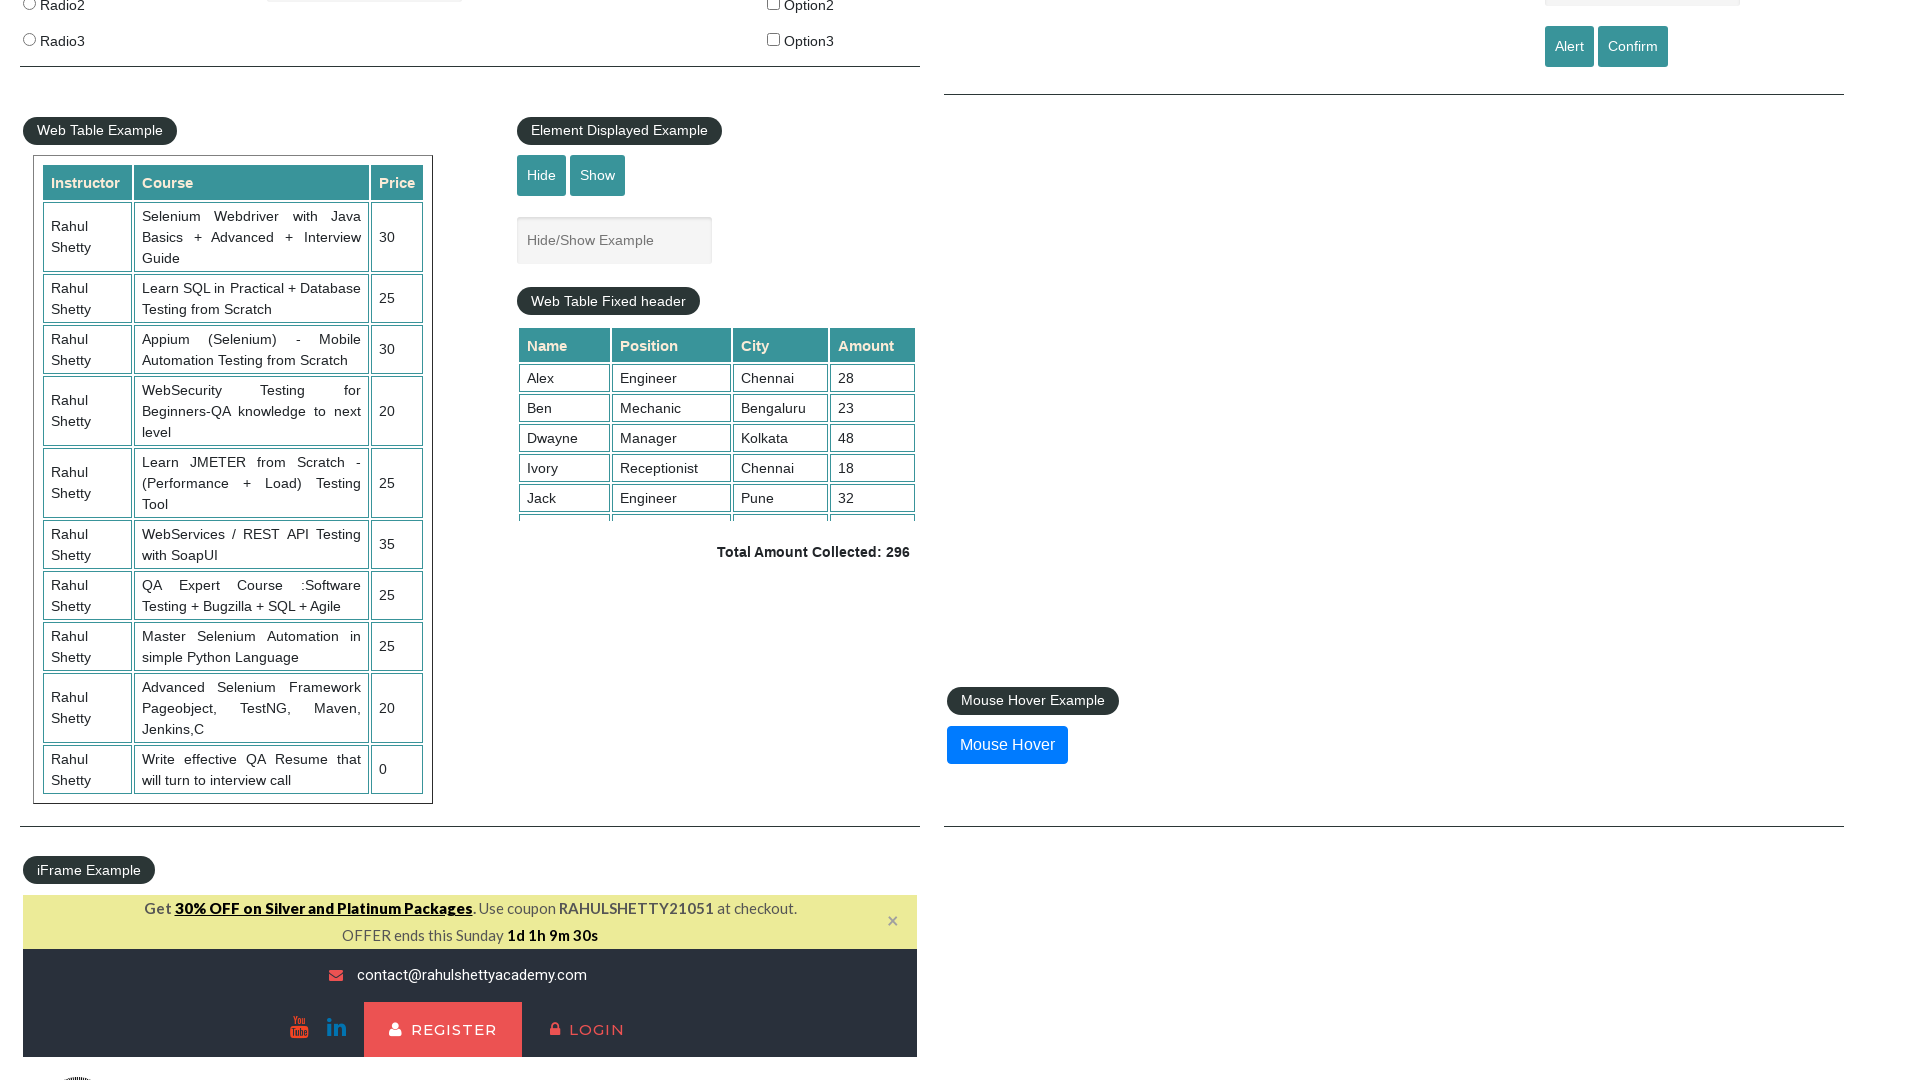

Scrolled within the fixed-header table element to view all rows
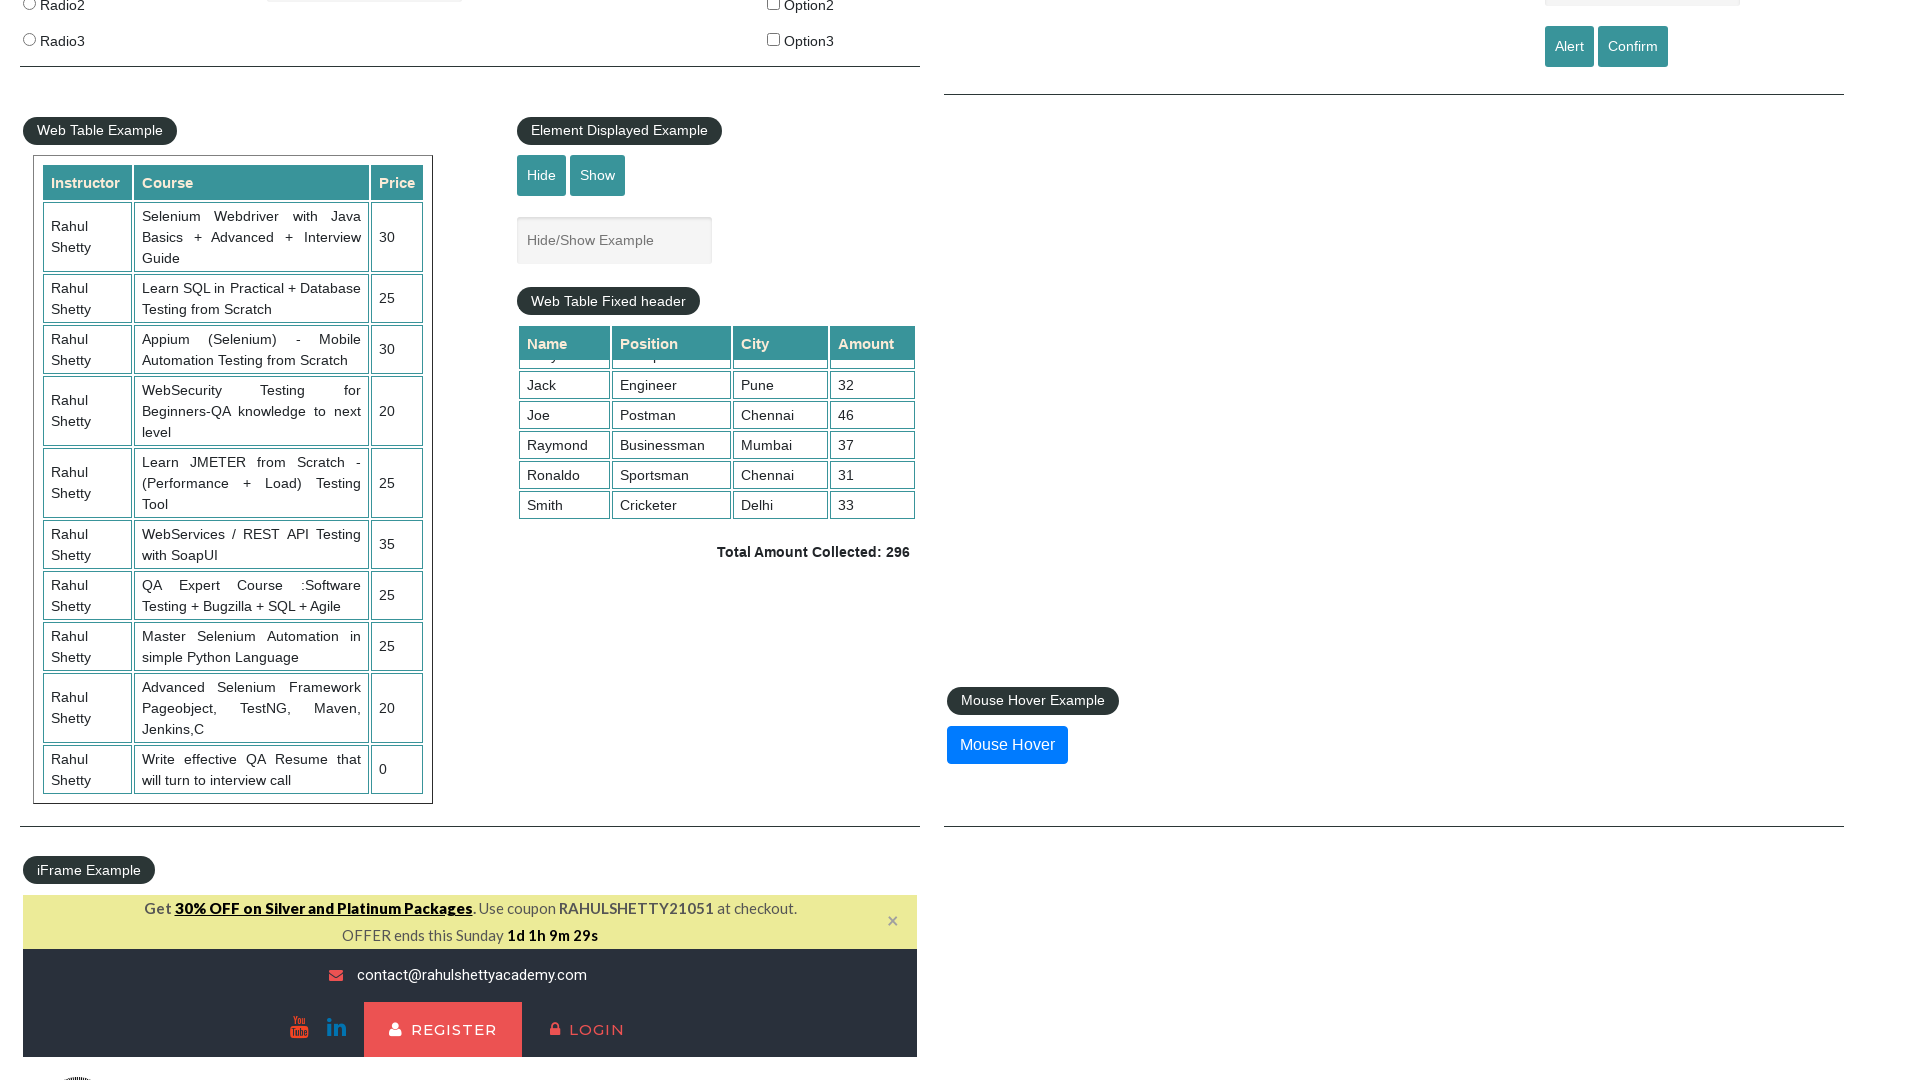

Table content became visible
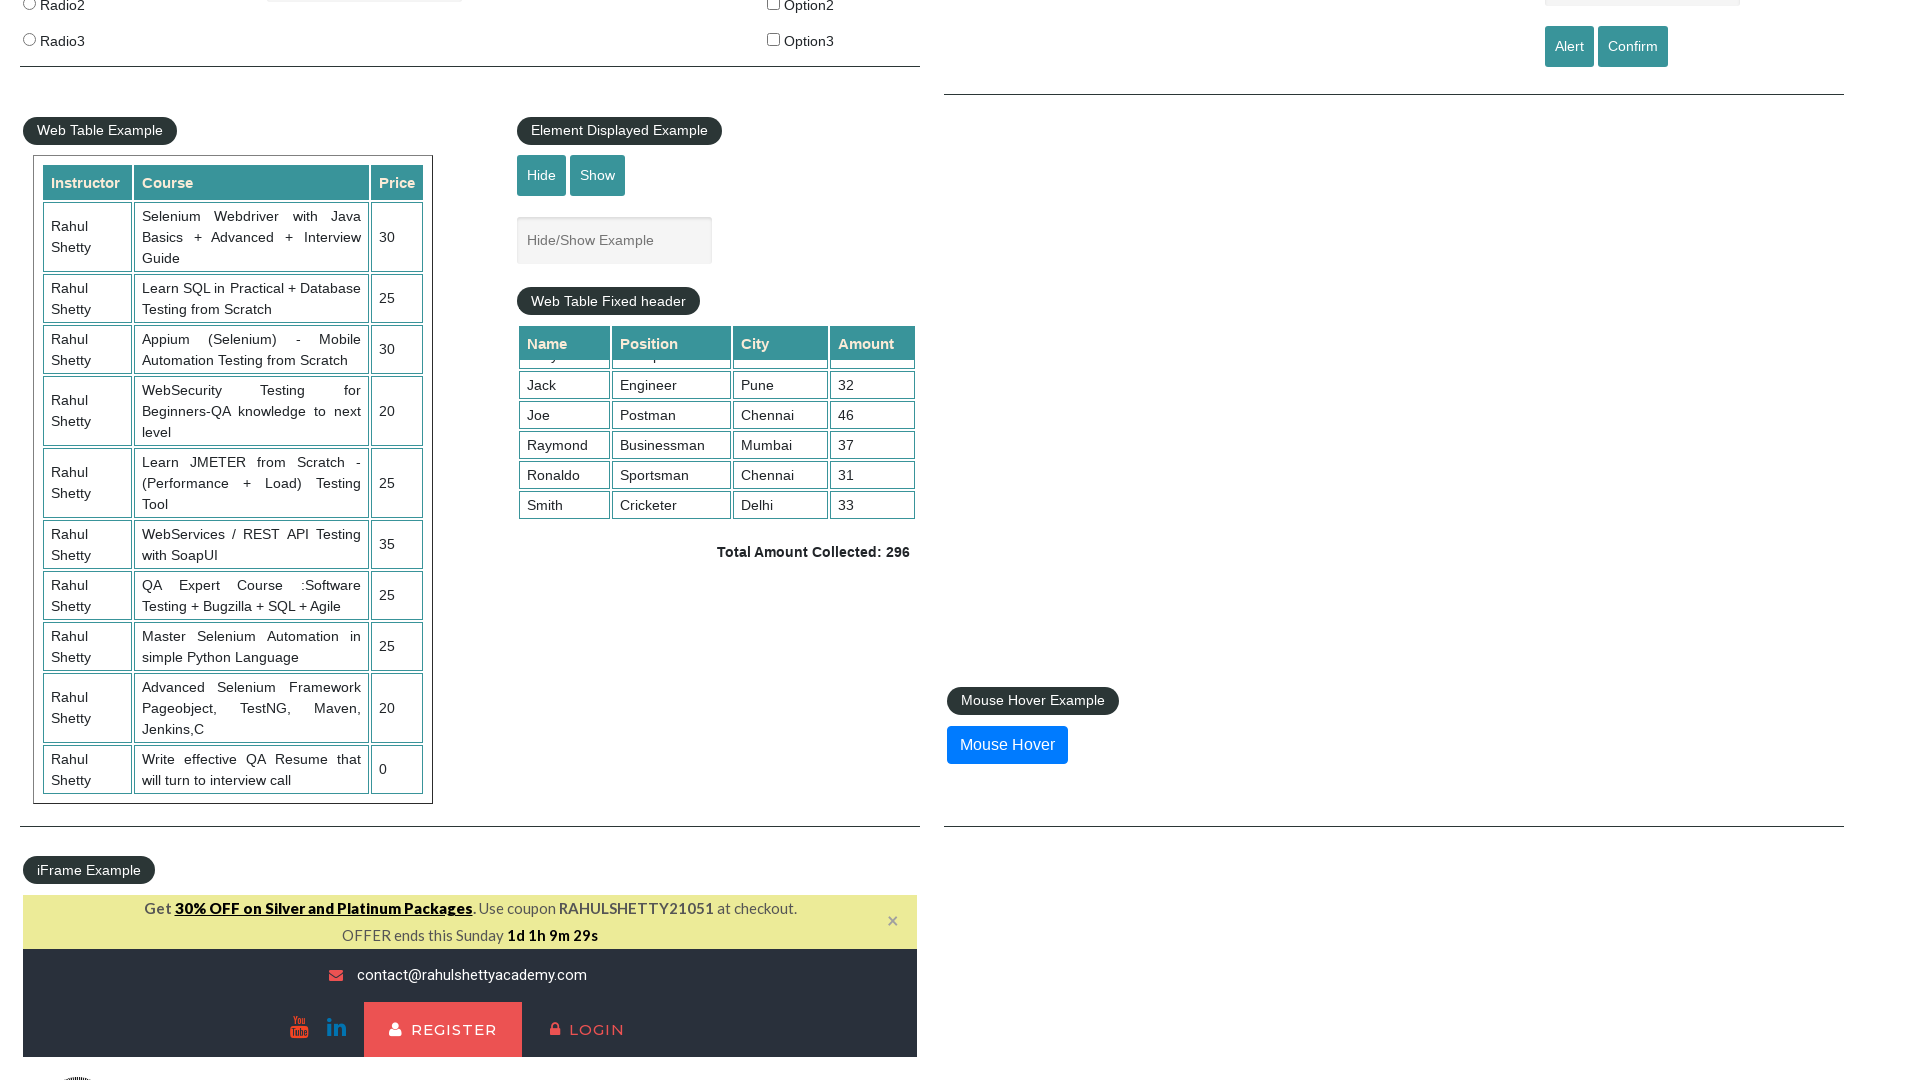

Total amount element is present and visible
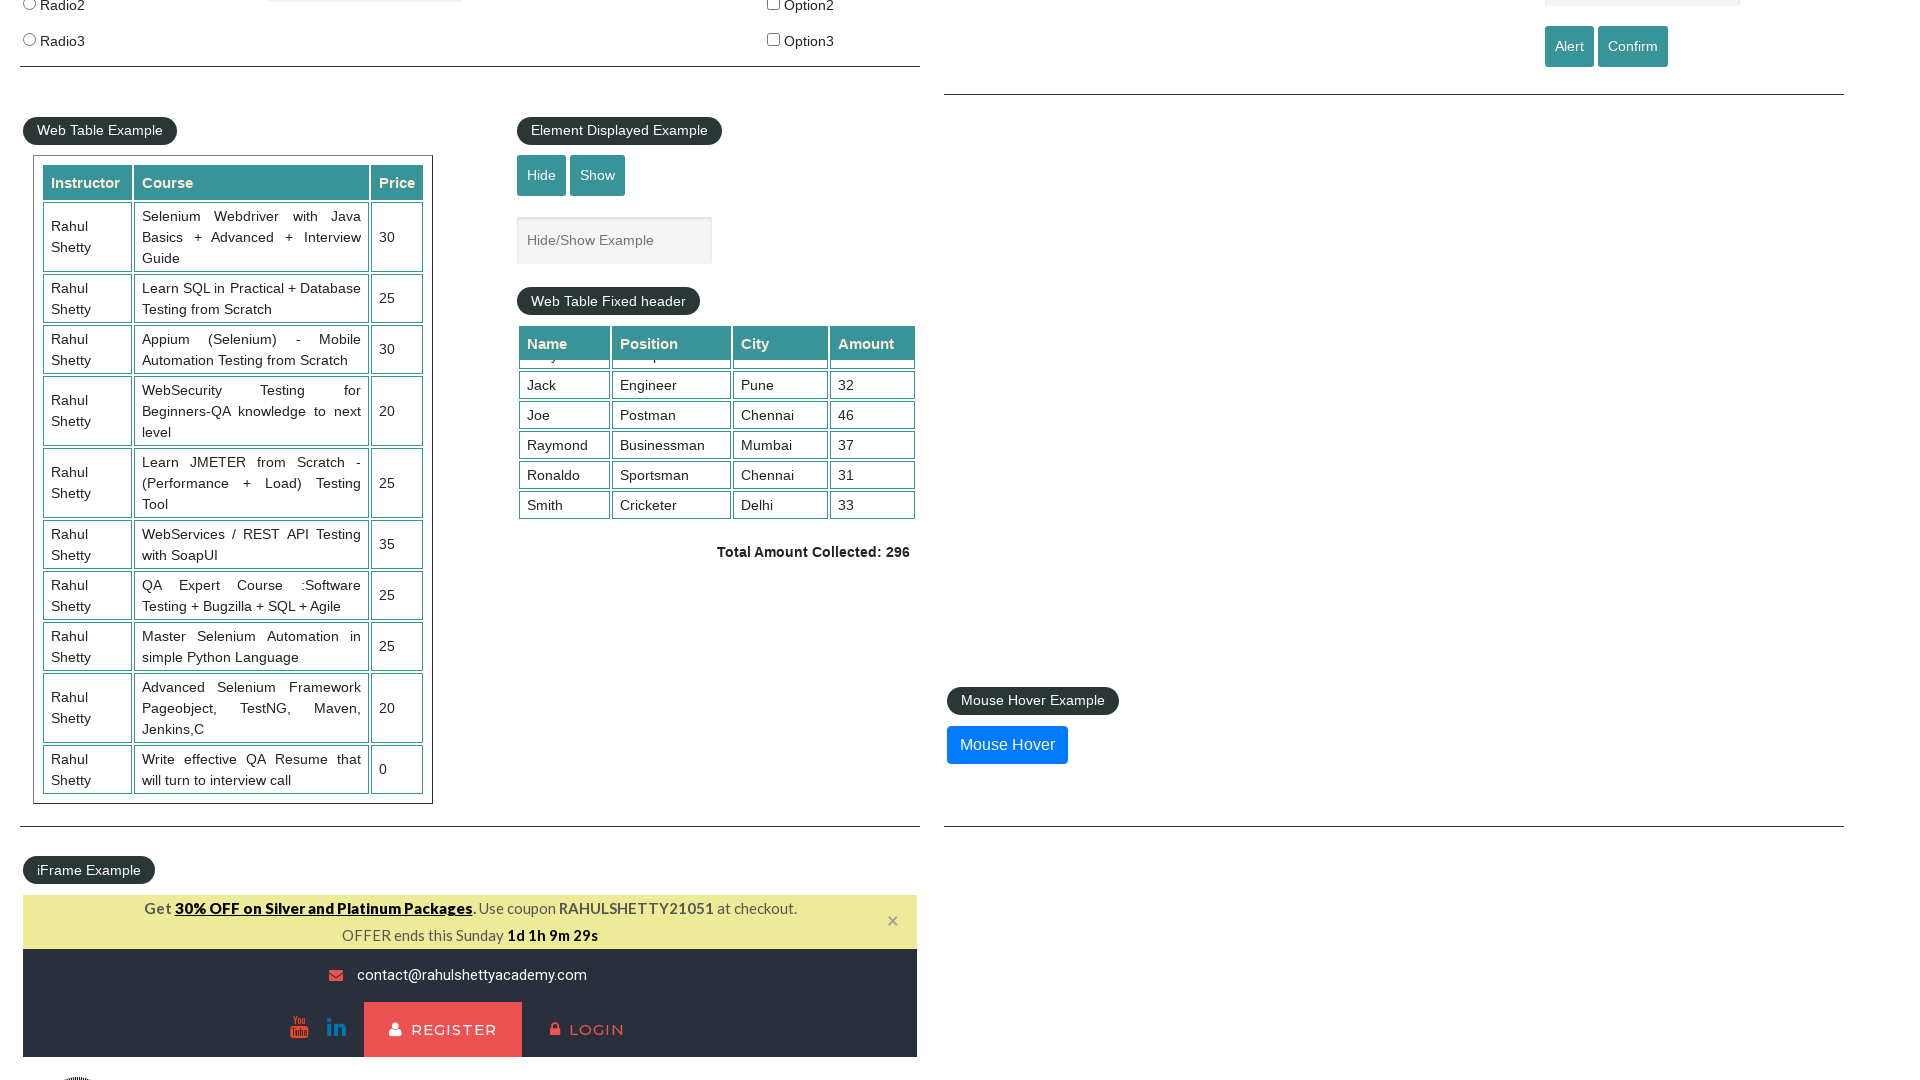

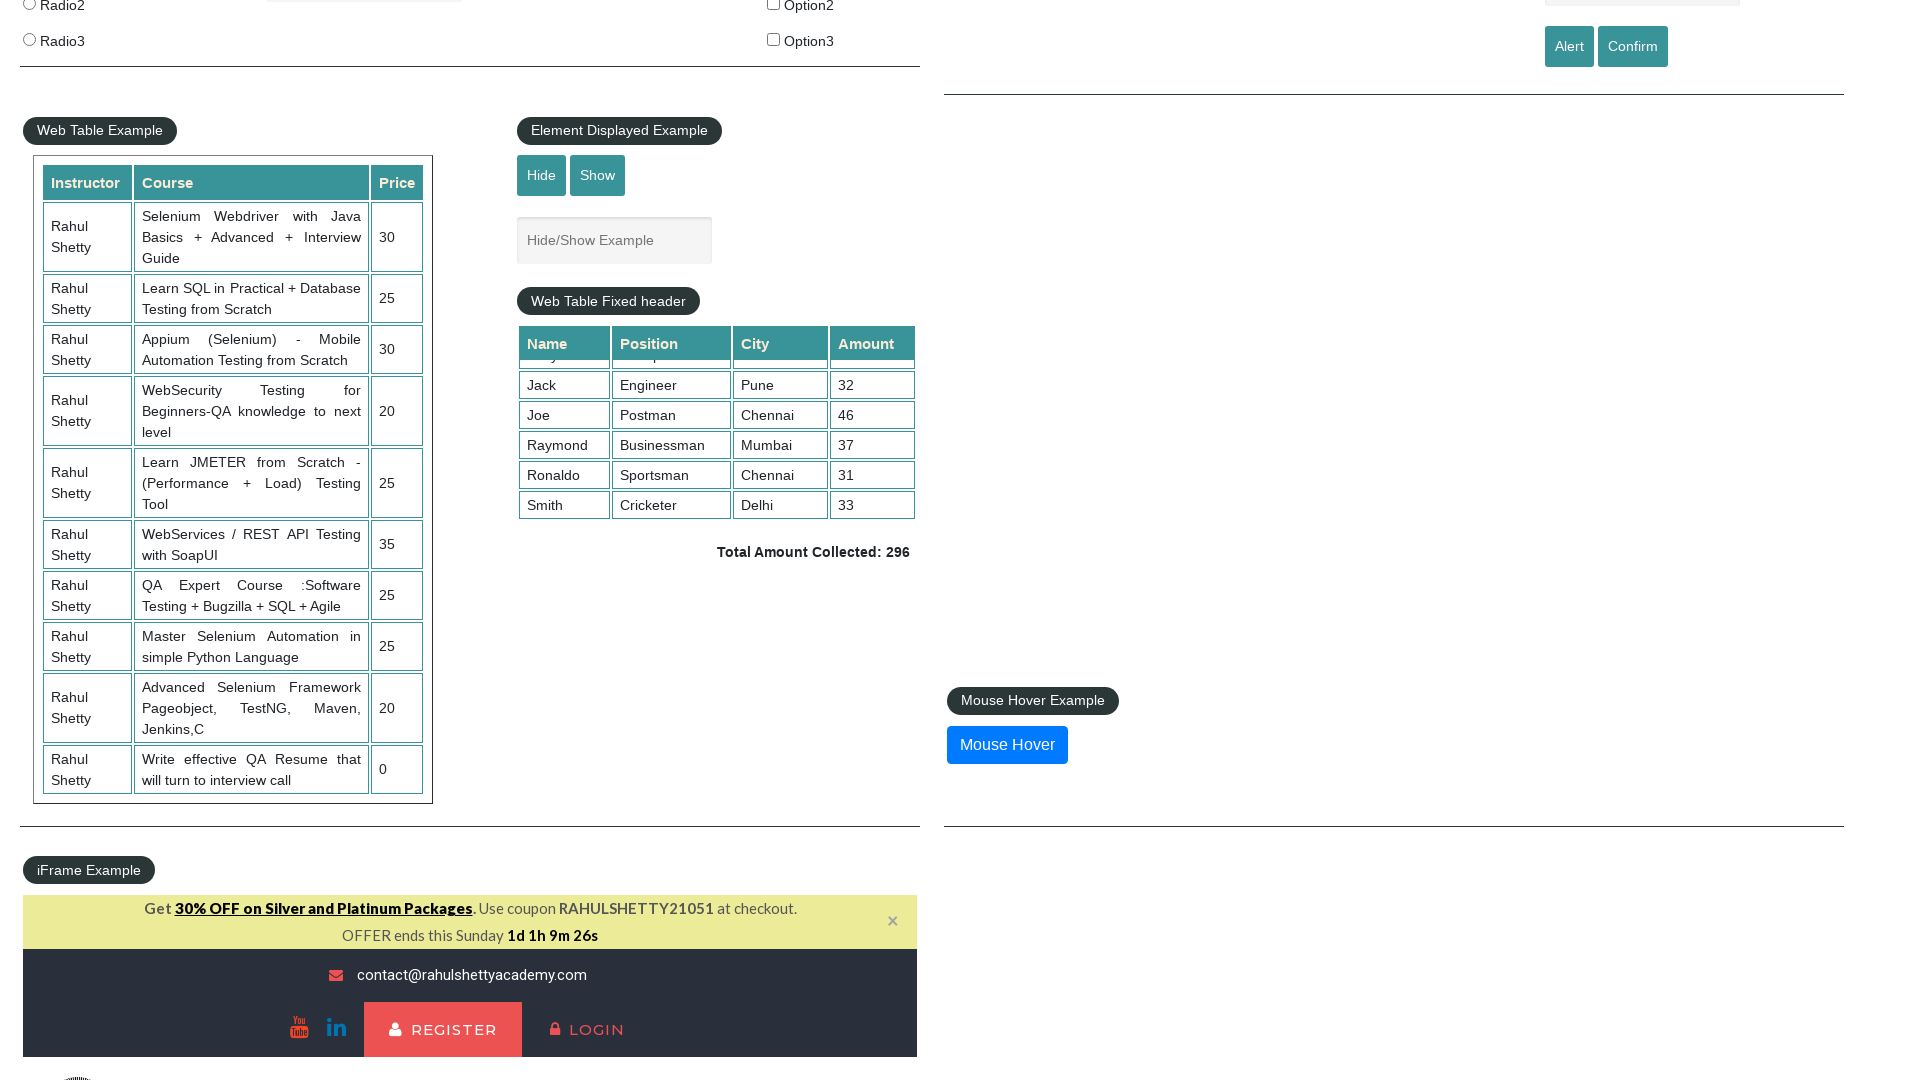